Tests JavaScript prompt alert functionality by clicking a button to trigger a prompt, entering text into the prompt, and accepting it.

Starting URL: https://demoqa.com/alerts

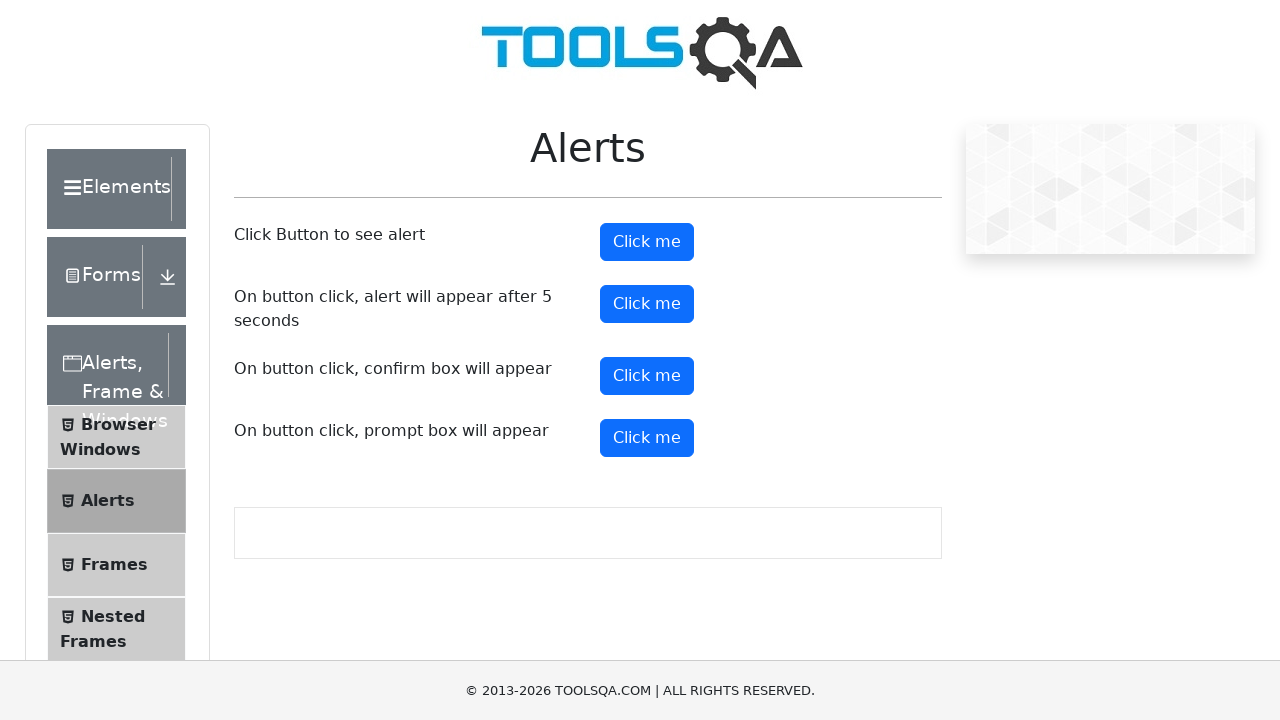

Set up dialog handler for prompt alert
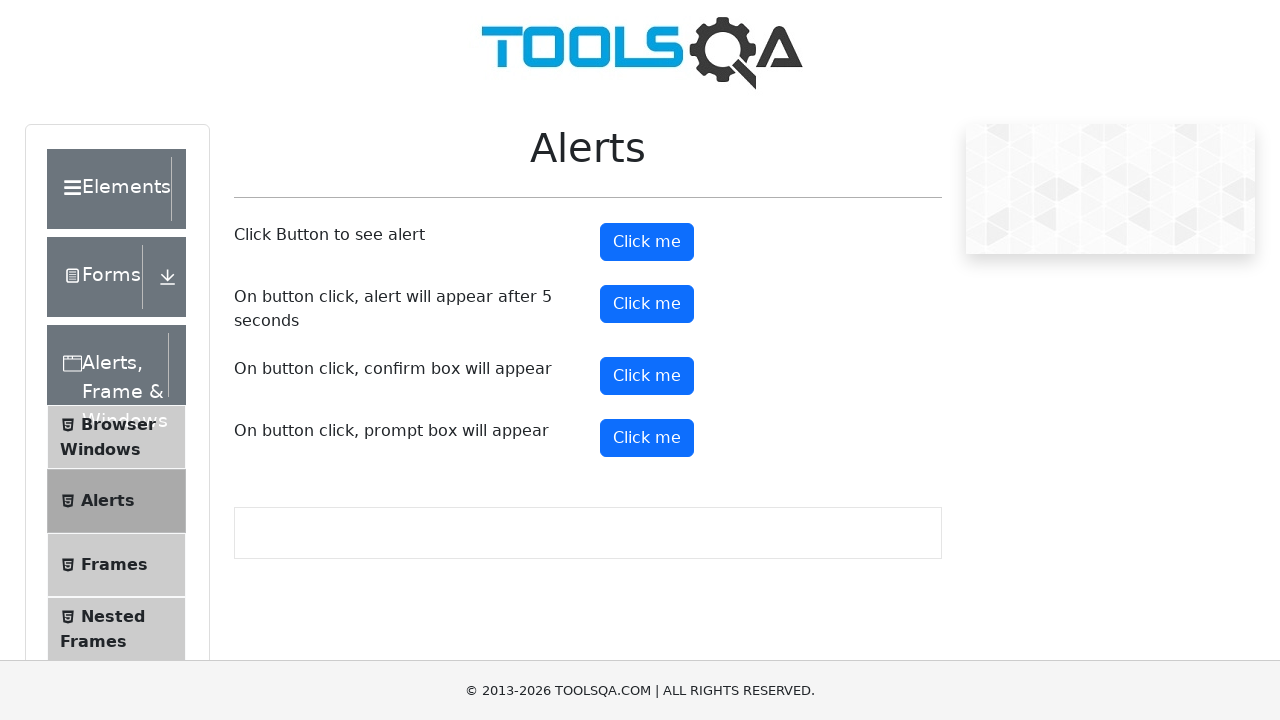

Clicked prompt button to trigger JavaScript alert at (647, 438) on #promtButton
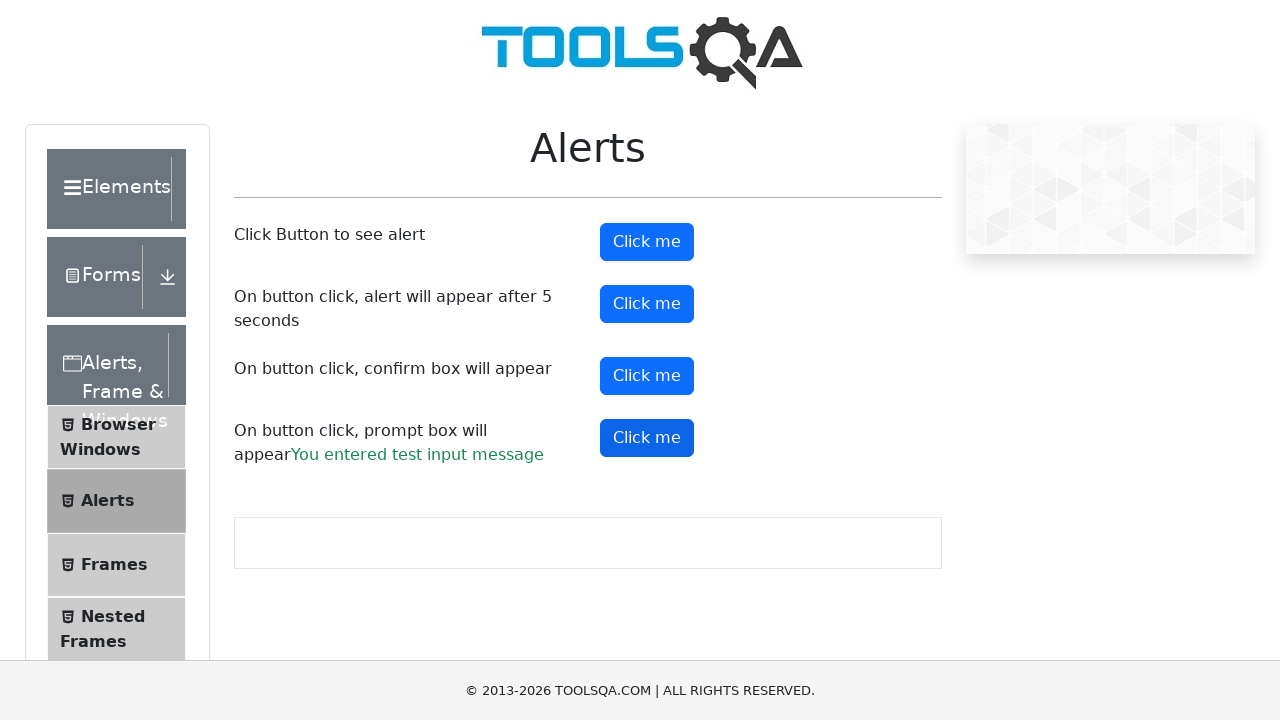

Prompt result displayed after accepting with text input 'test input message'
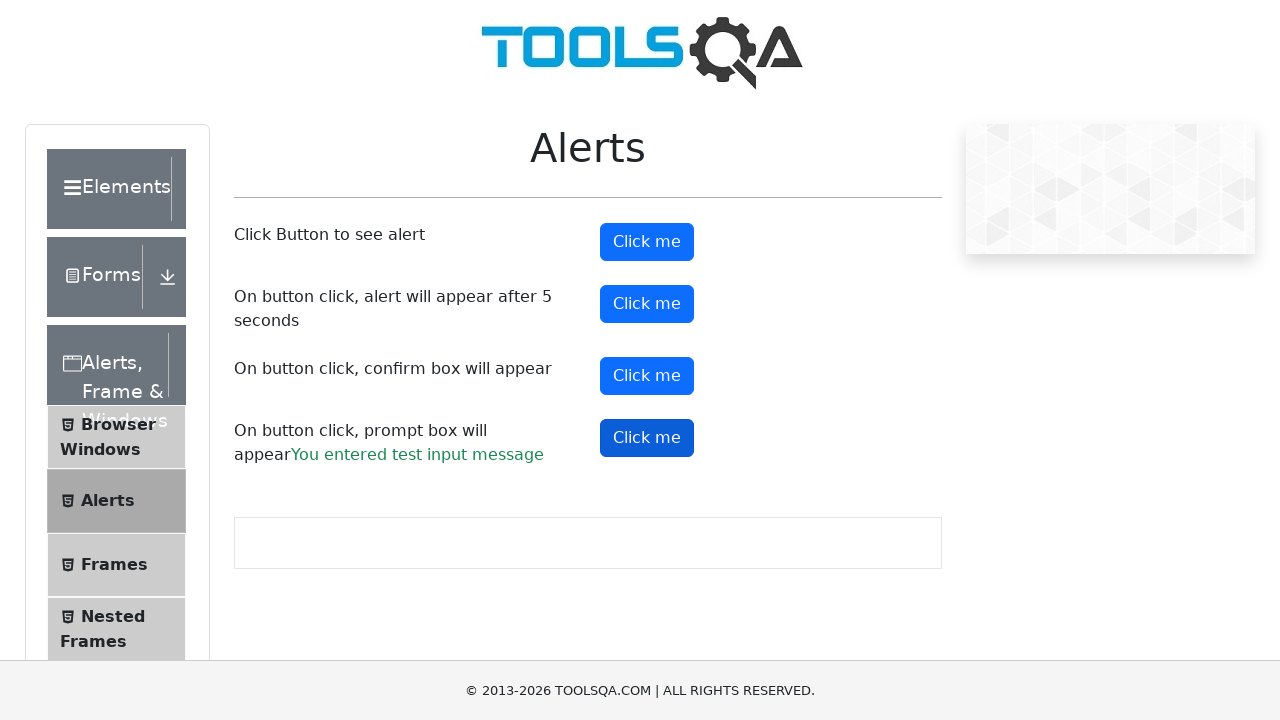

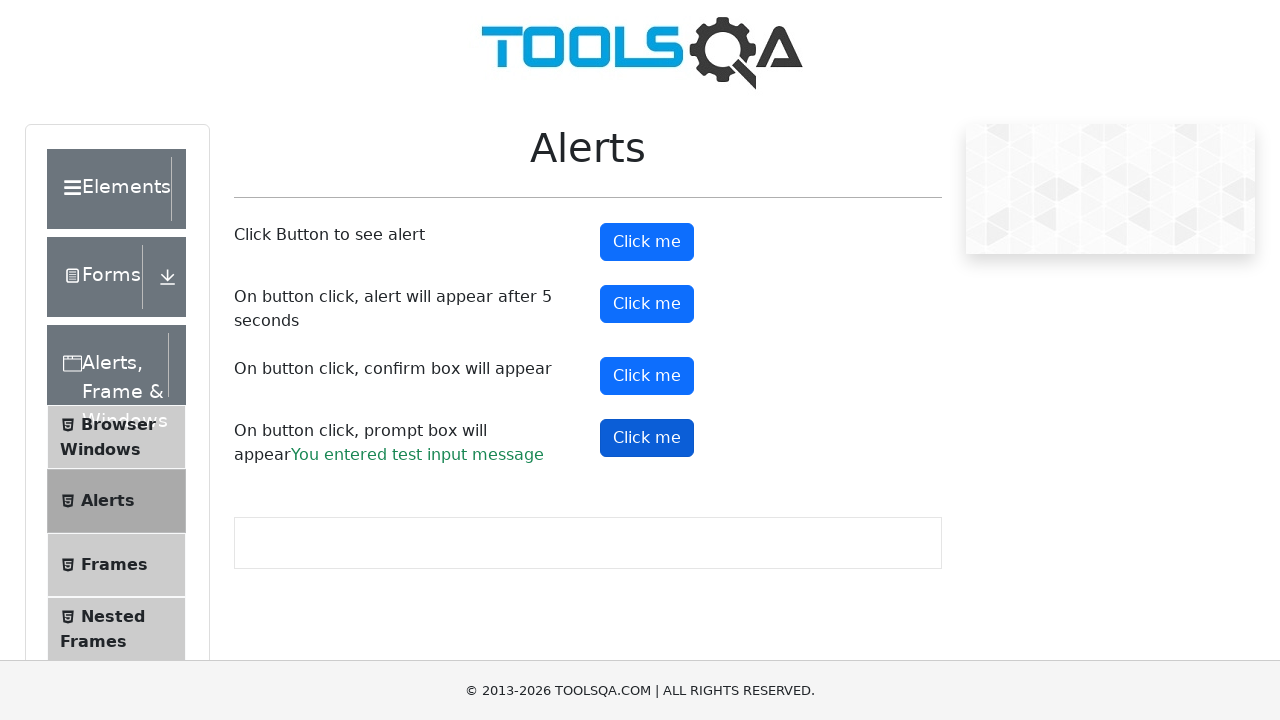